Tests dropdown selection functionality using different selection methods (by index, value, and visible text) and verifies all dropdown options

Starting URL: https://the-internet.herokuapp.com/dropdown

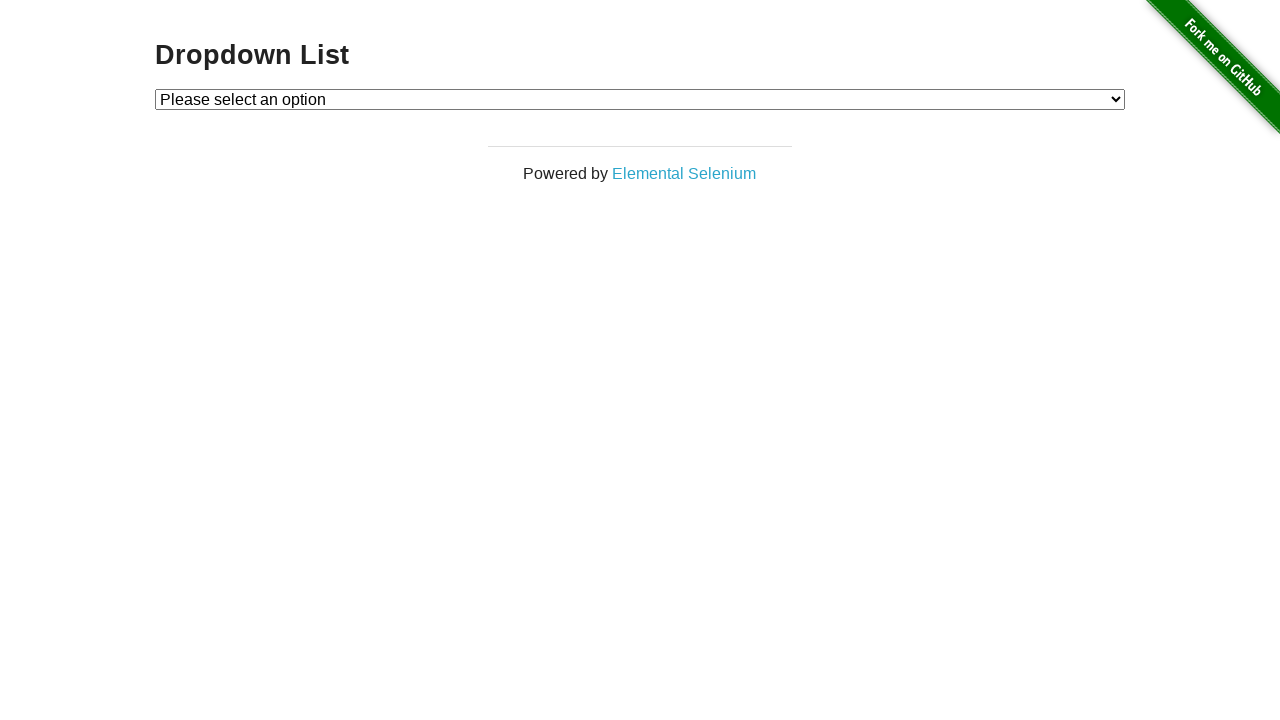

Selected dropdown option by index 1 on #dropdown
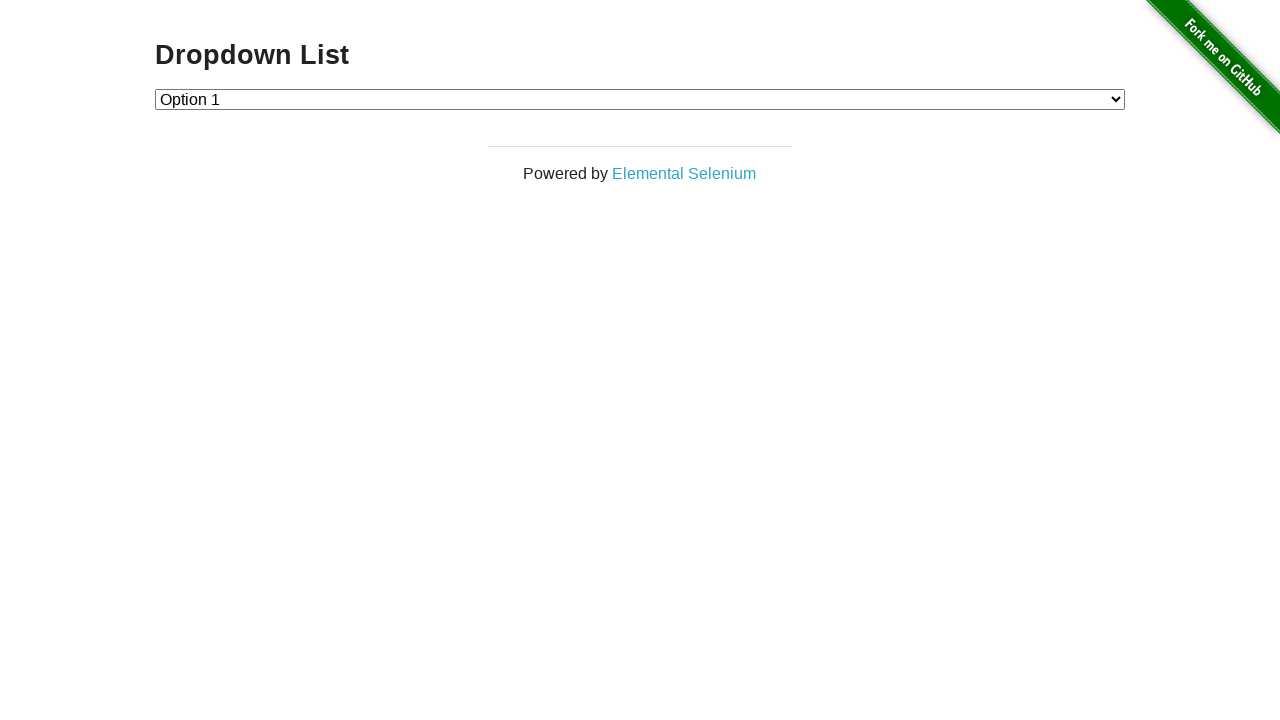

Selected dropdown option by value '2' on #dropdown
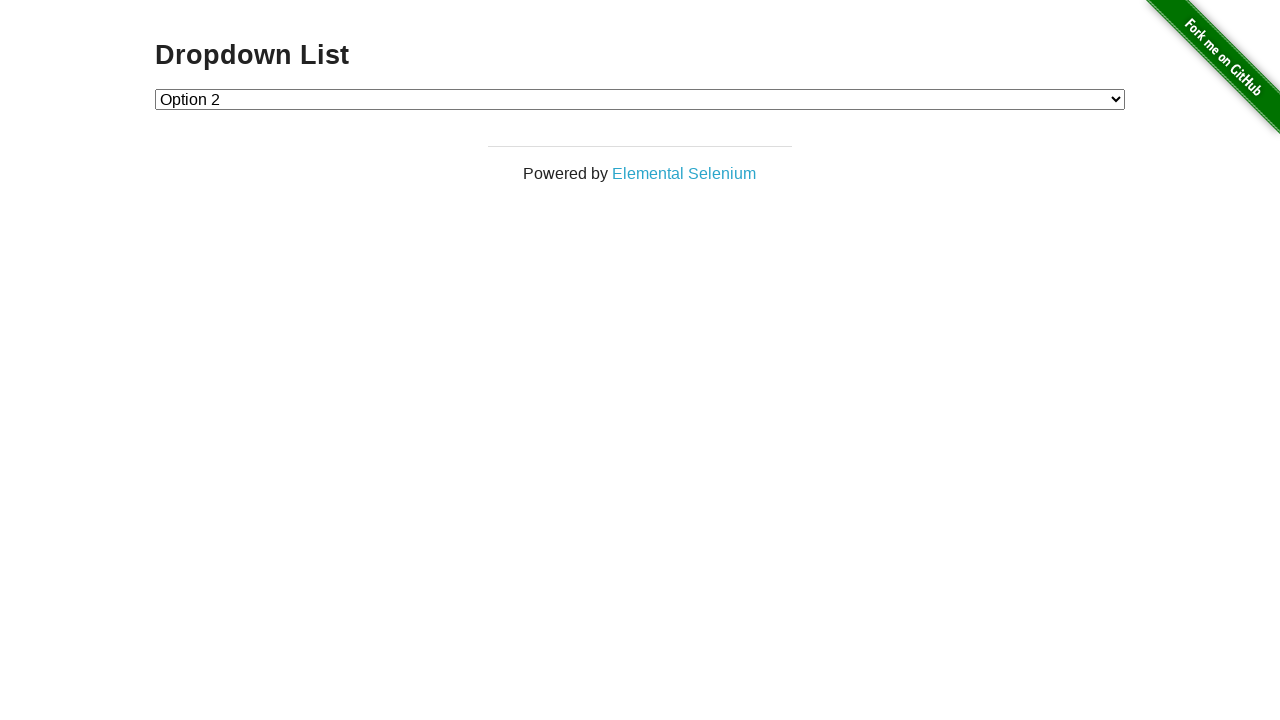

Selected dropdown option by visible text 'Option 1' on #dropdown
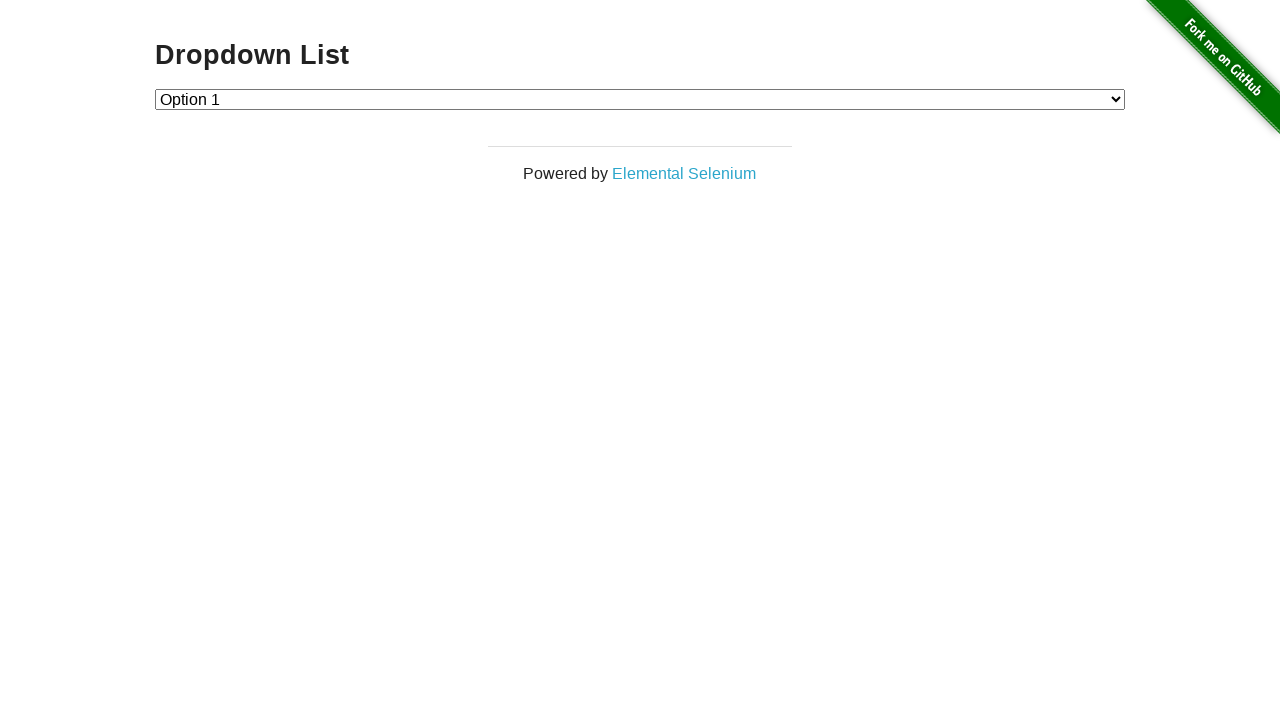

Retrieved all dropdown options
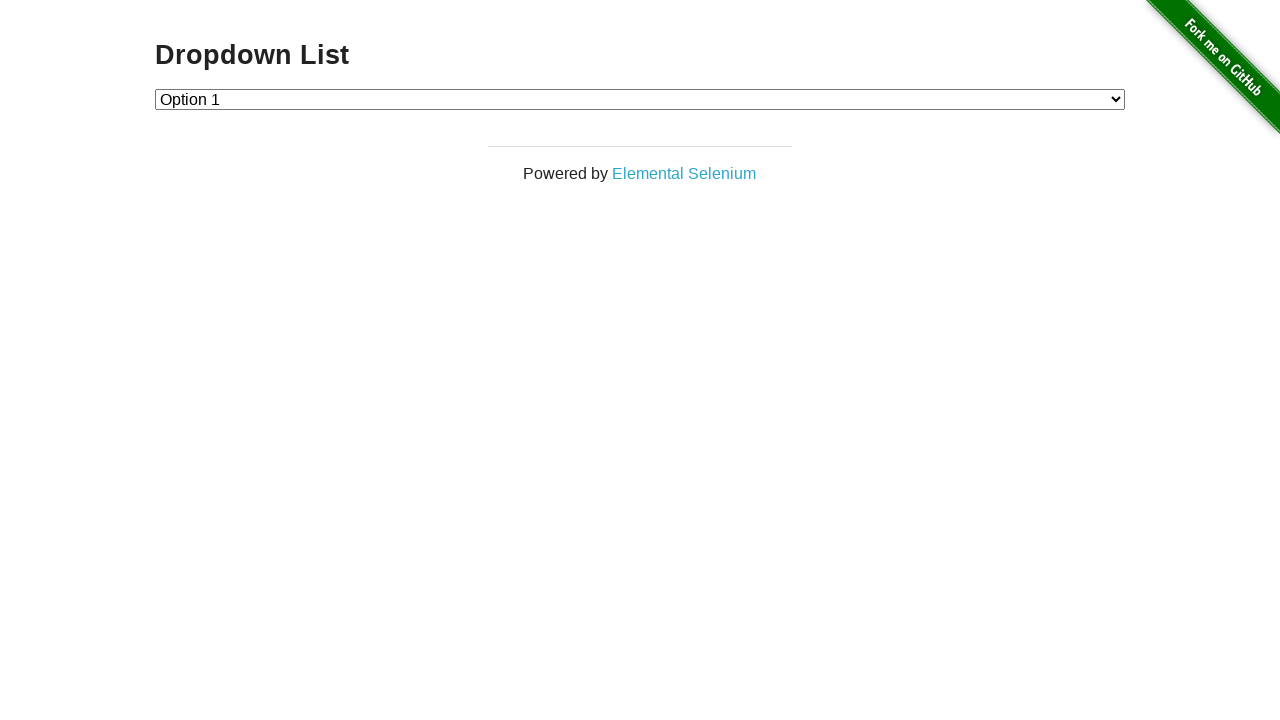

Verified dropdown contains exactly 3 options
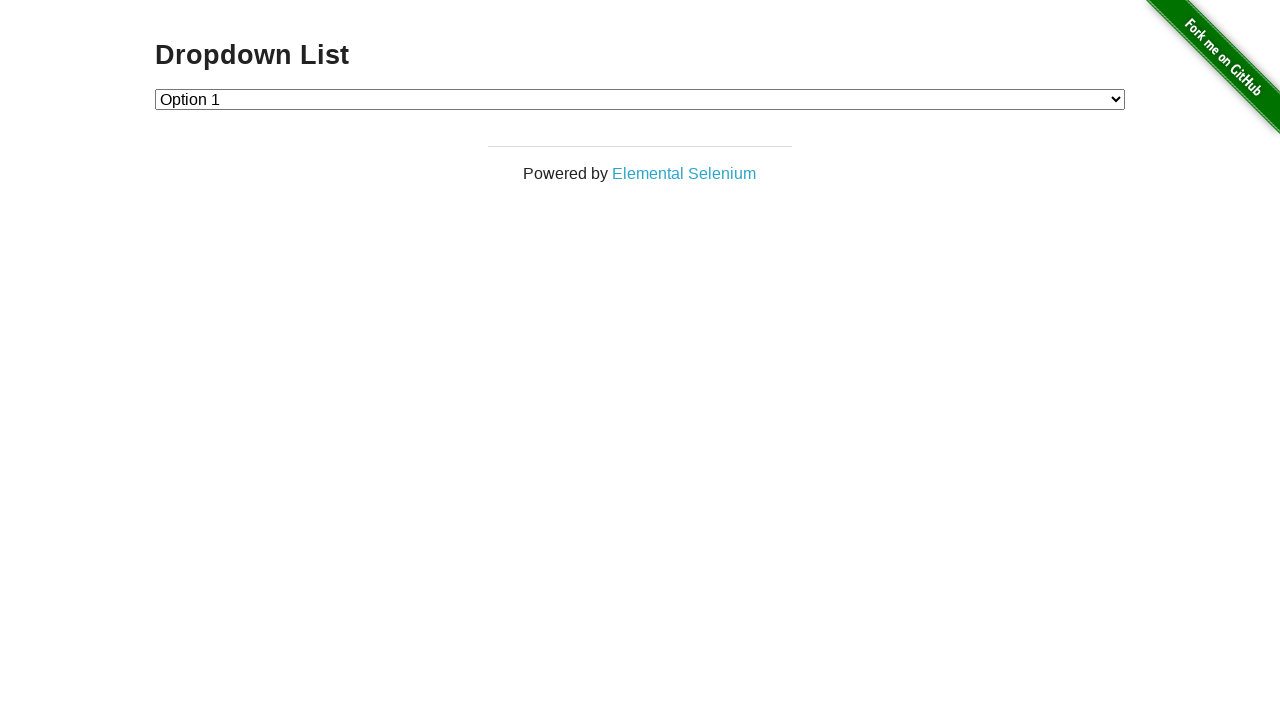

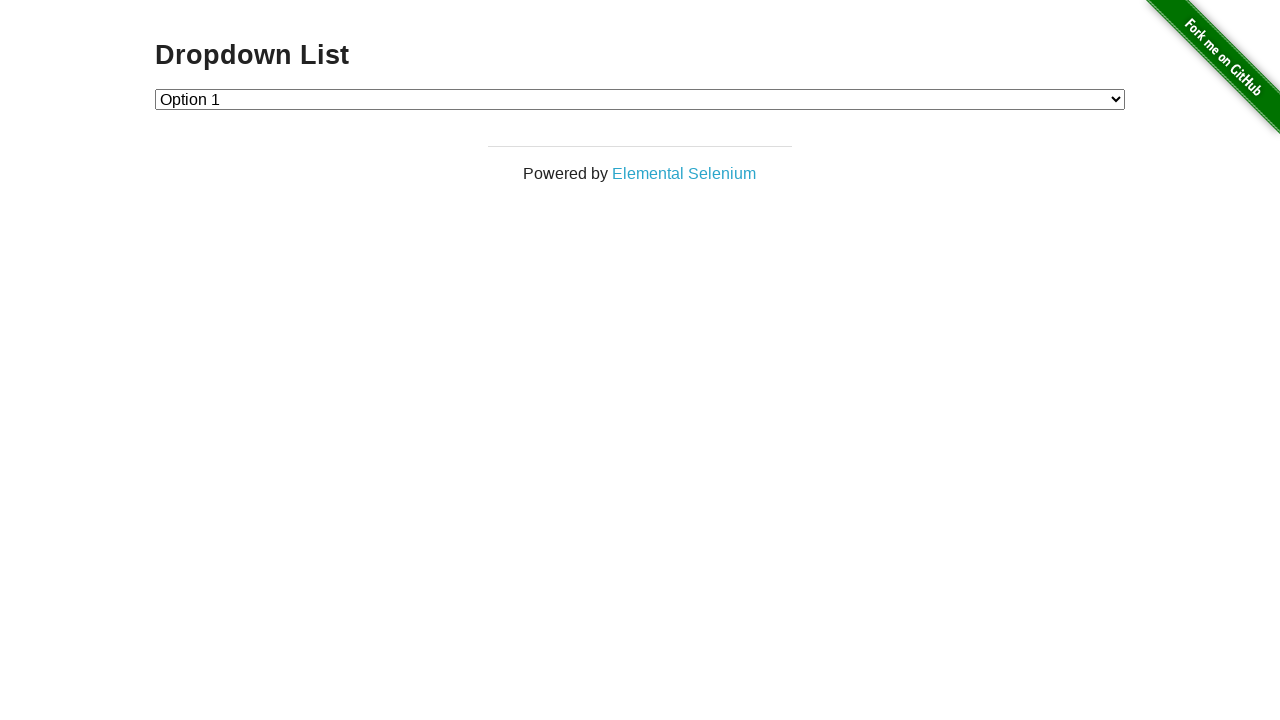